Tests filling a name input field on a test automation practice page using JavaScript executor to set the value

Starting URL: https://testautomationpractice.blogspot.com/

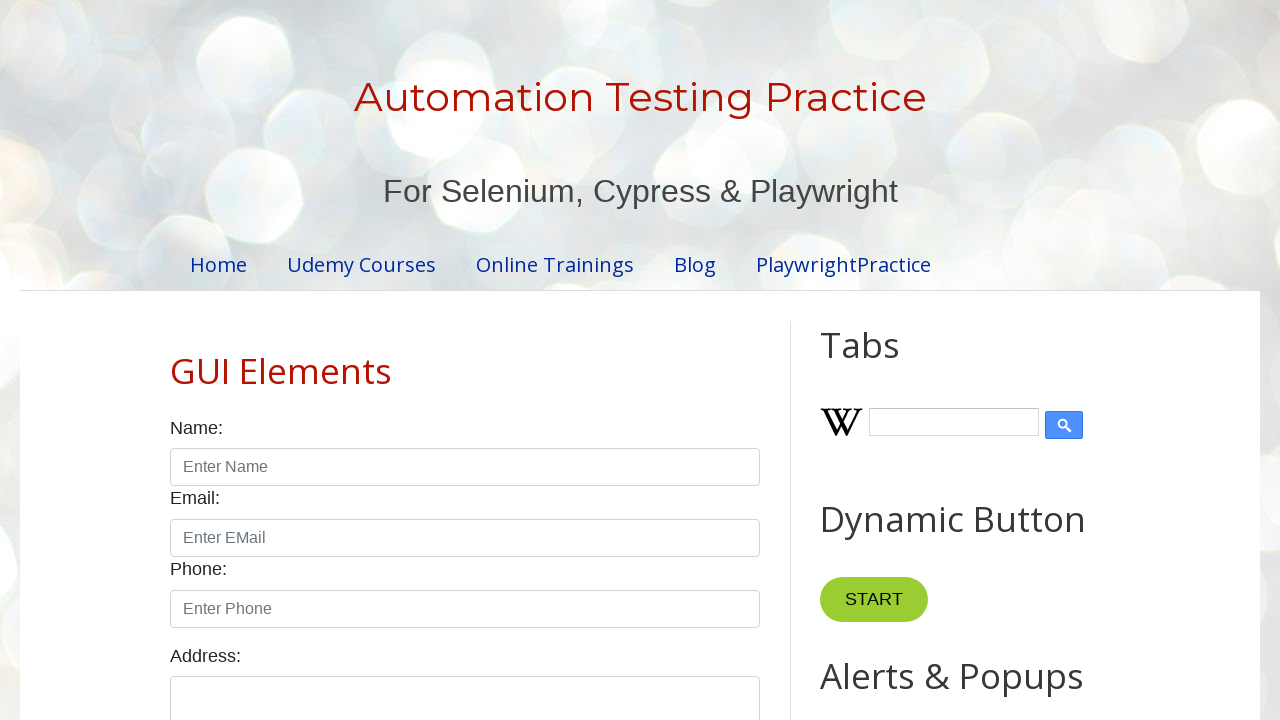

Navigated to test automation practice page
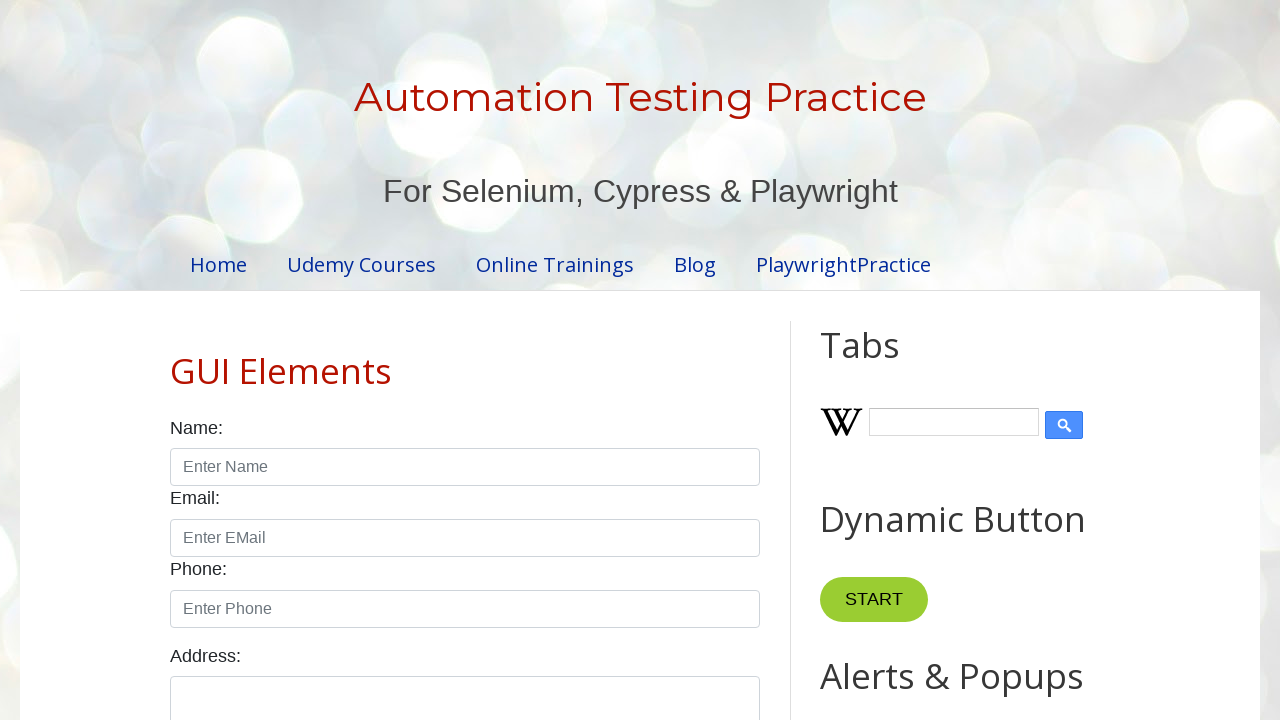

Used JavaScript executor to set name input field value to 'Liju'
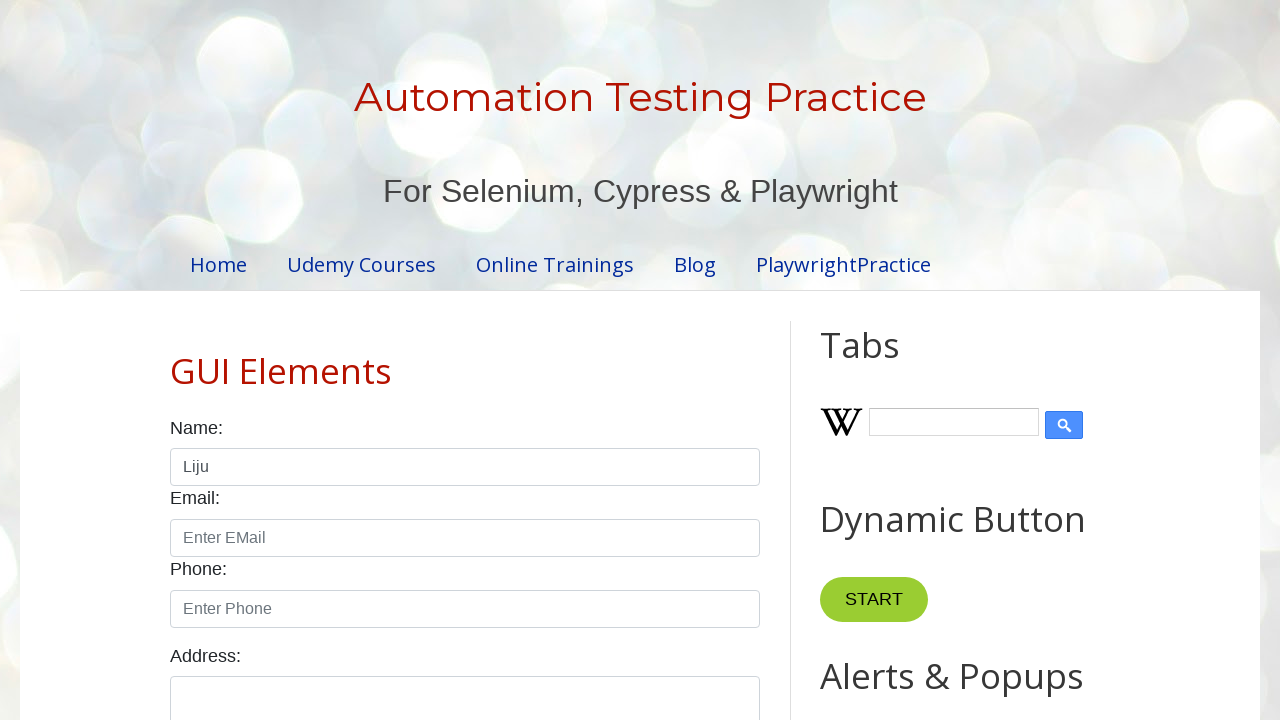

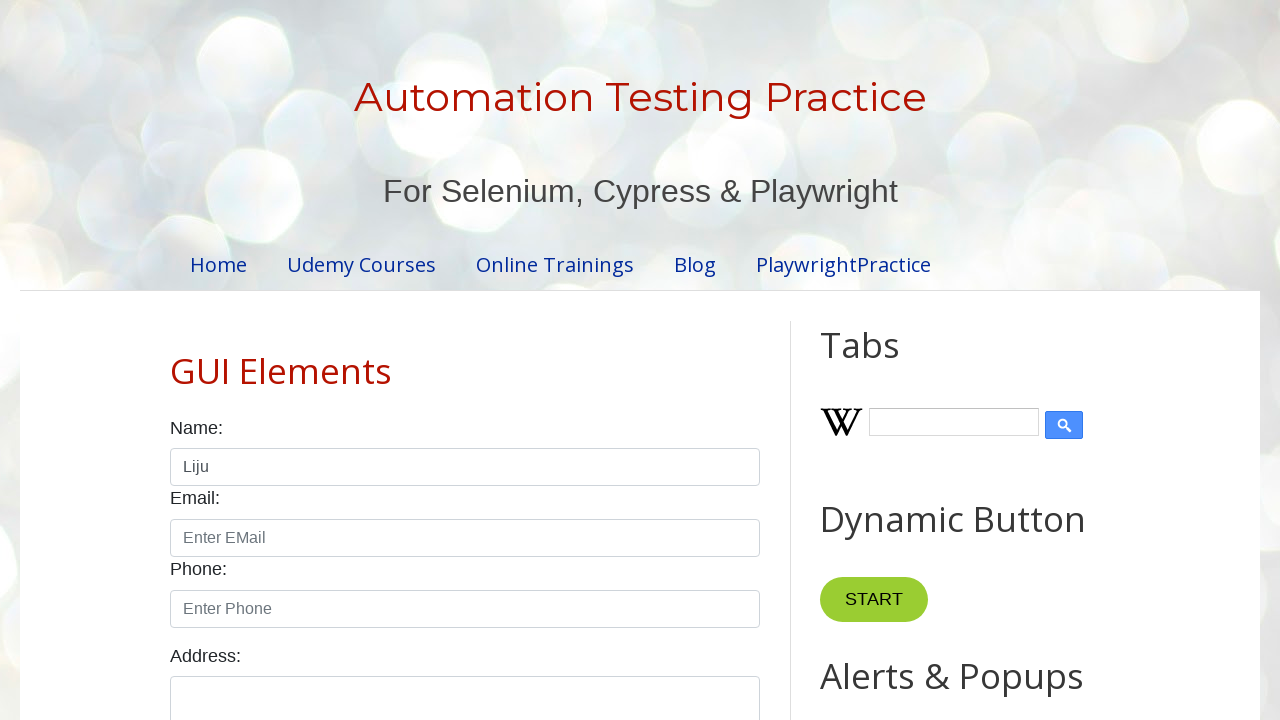